Tests right-click context menu functionality by right-clicking on an element, selecting copy from the context menu, and handling the resulting alert

Starting URL: https://swisnl.github.io/jQuery-contextMenu/demo.html

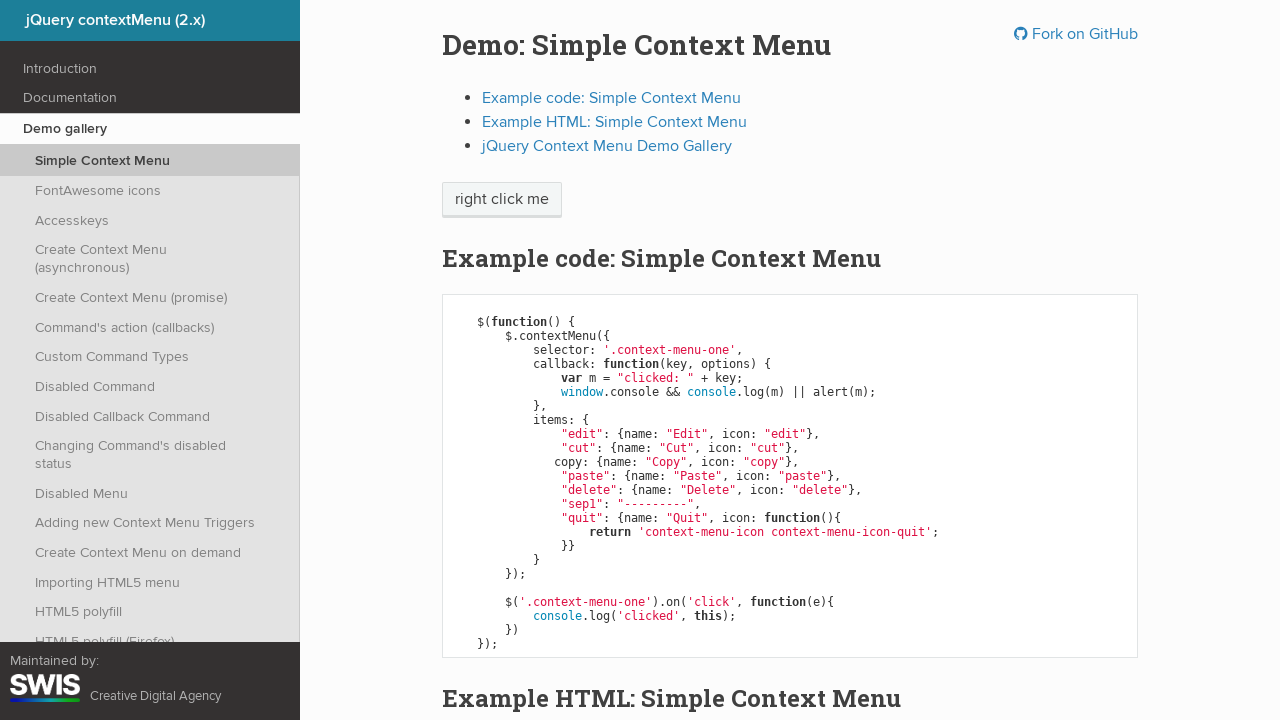

Located the 'right click me' element
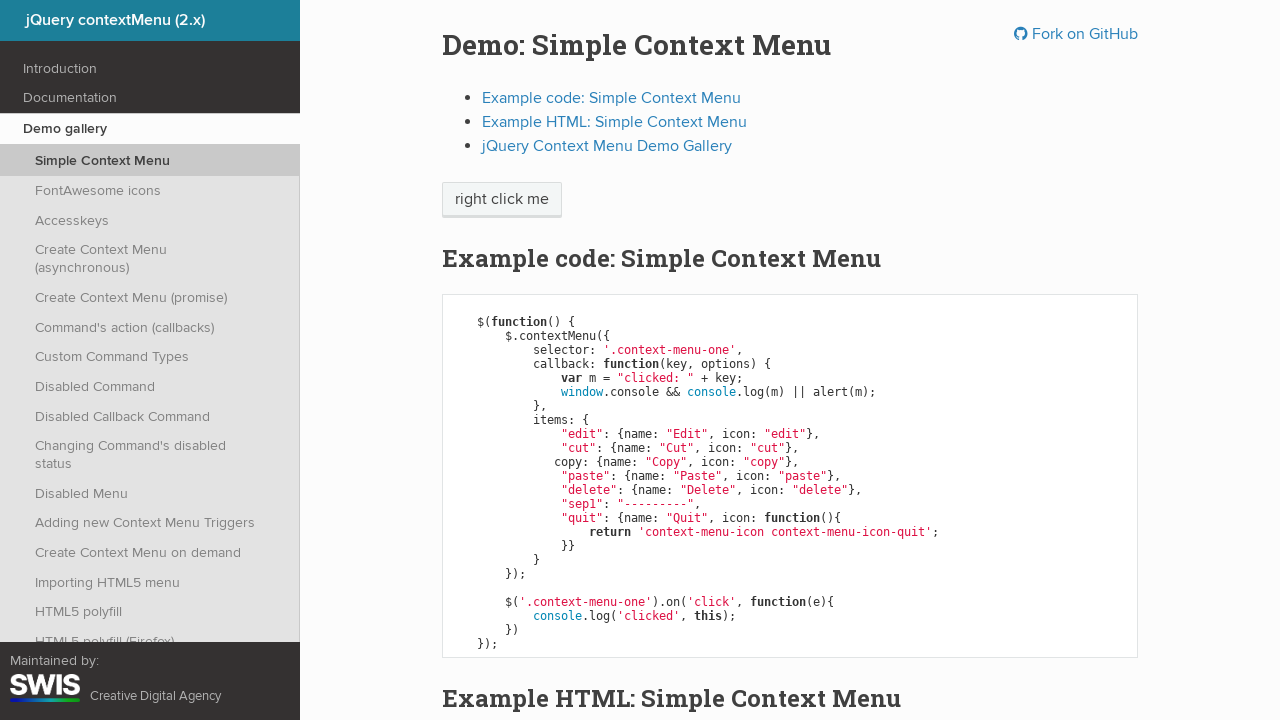

Right-clicked on the element to open context menu at (502, 200) on xpath=//span[contains(text(),'right click me')]
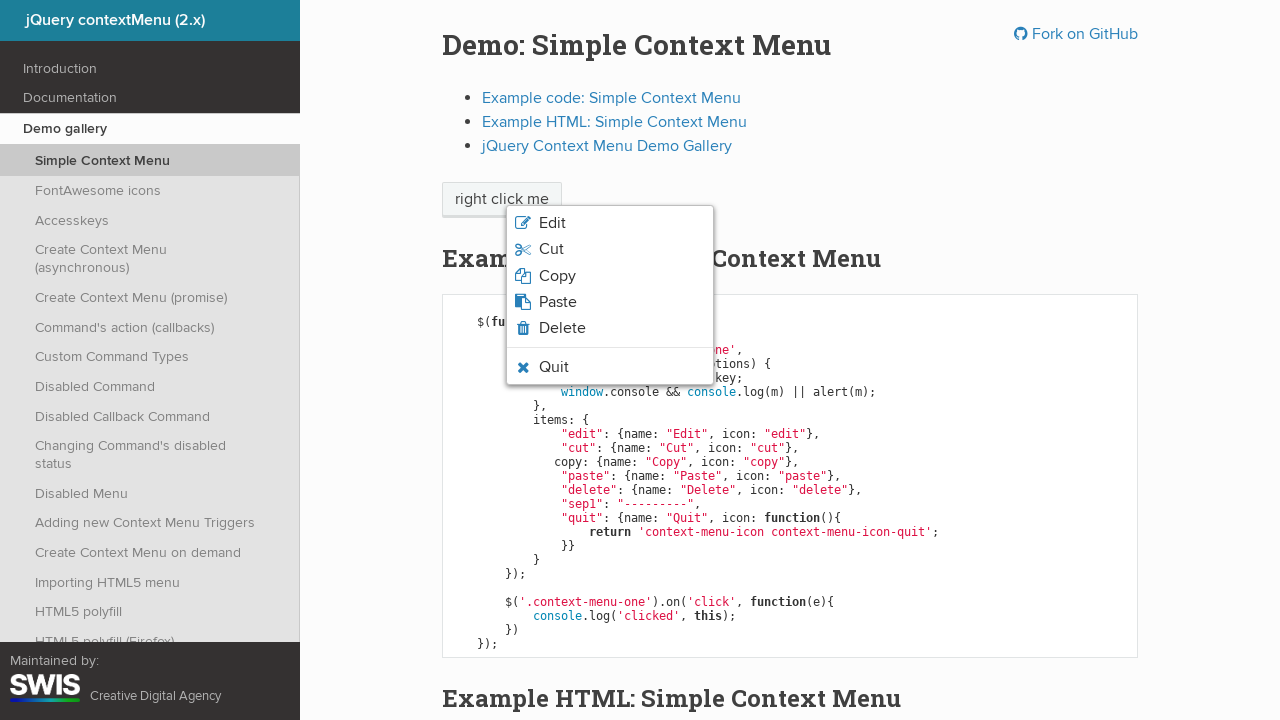

Clicked the Copy option from the context menu at (557, 276) on xpath=//body[1]/ul[1]/li[3]/span[1]
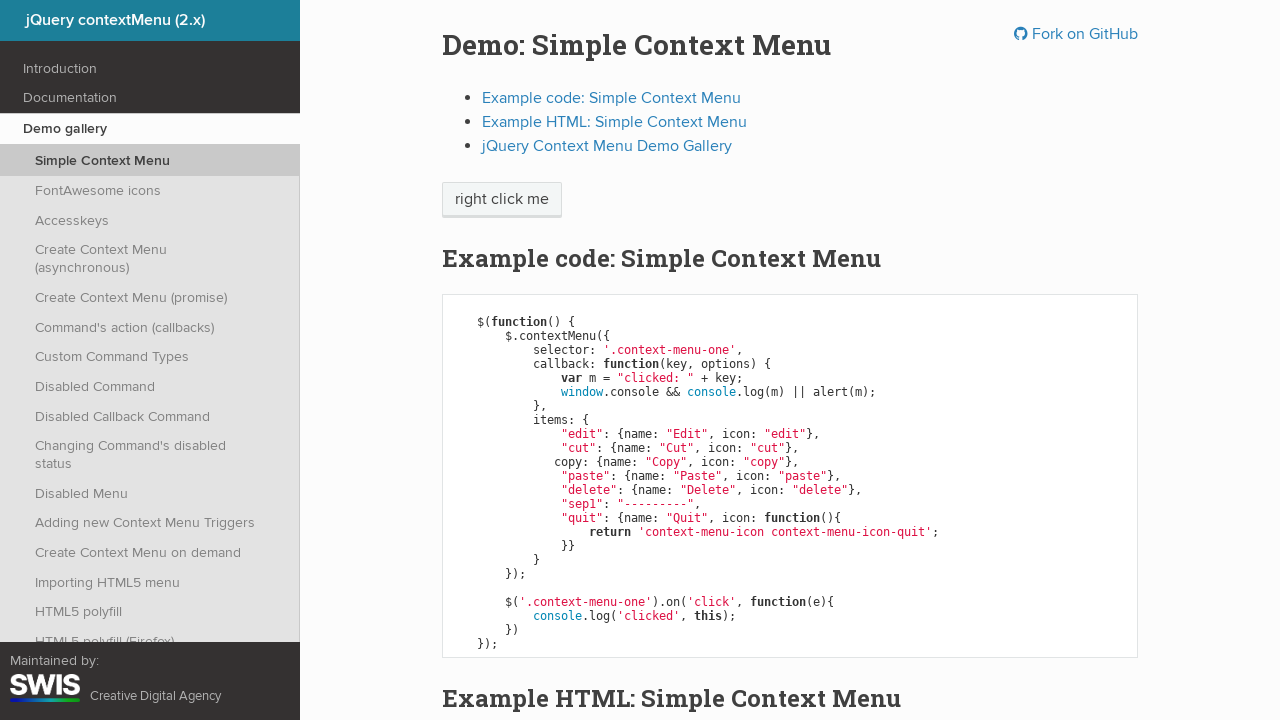

Set up handler to accept alert dialogs
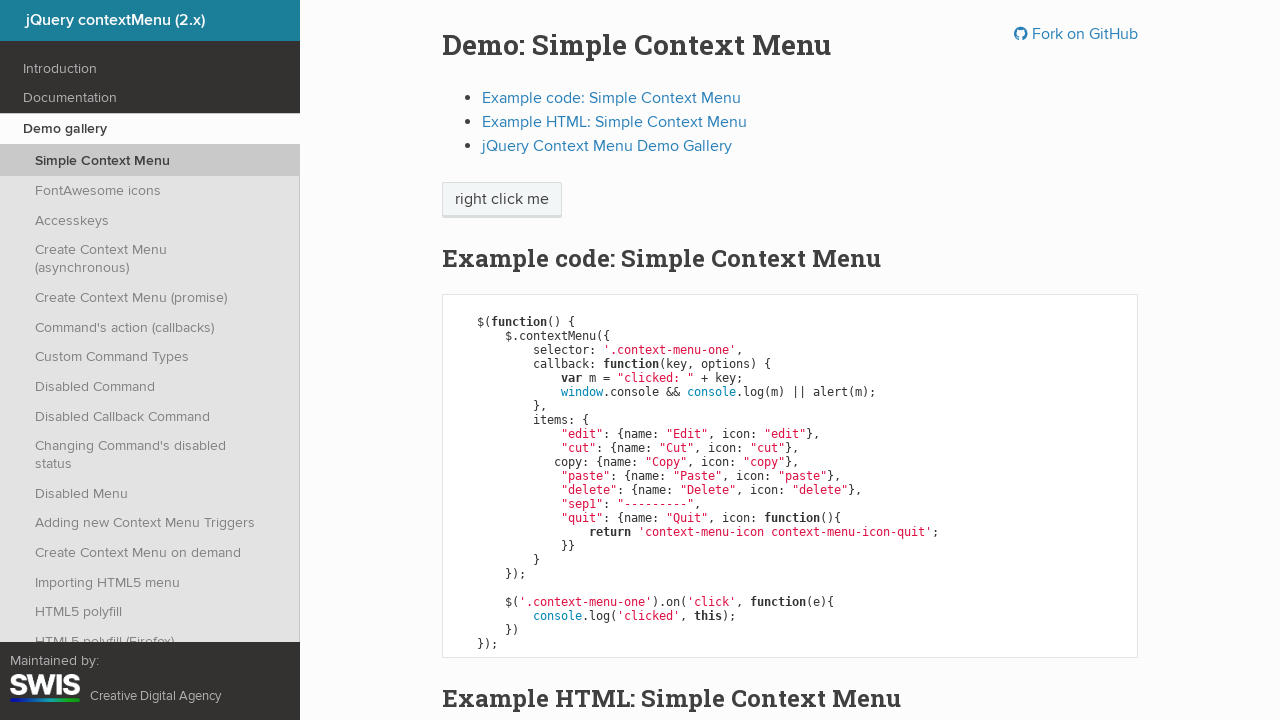

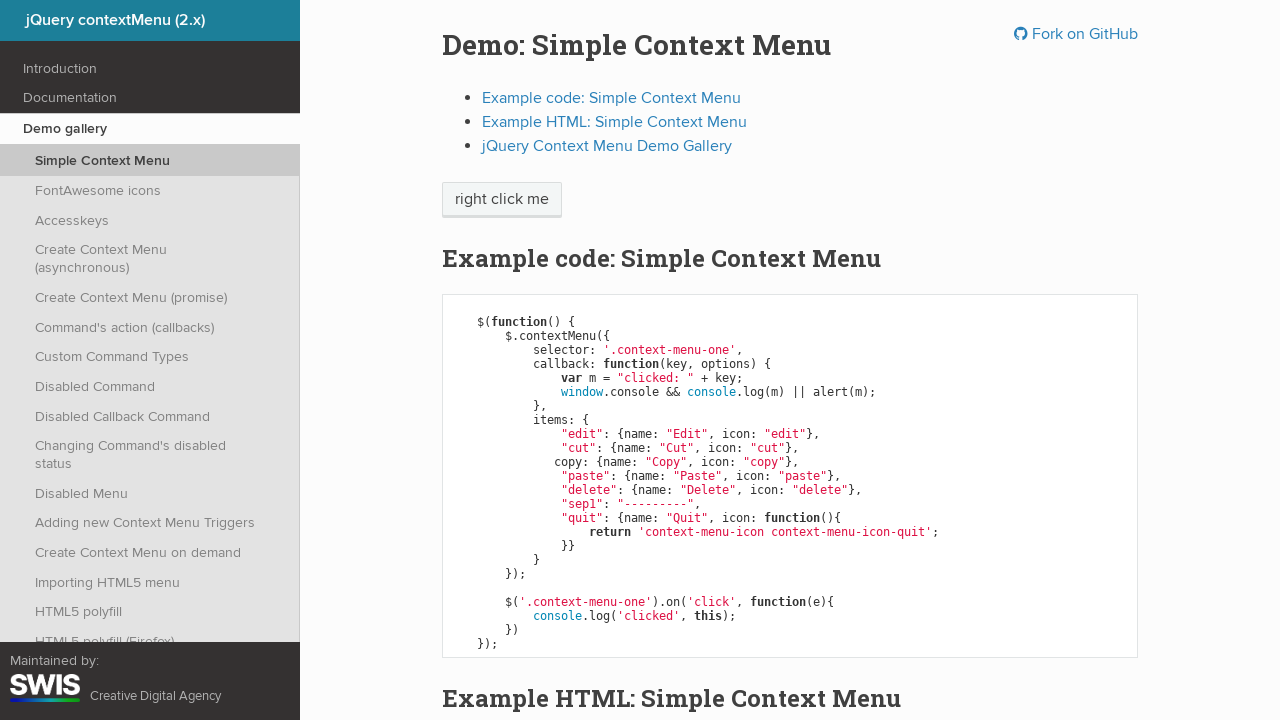